Tests creating a new event by filling in title and text fields, saving it, then navigating back to home and deleting the created event

Starting URL: https://omega-vismatestingapp.azurewebsites.net/

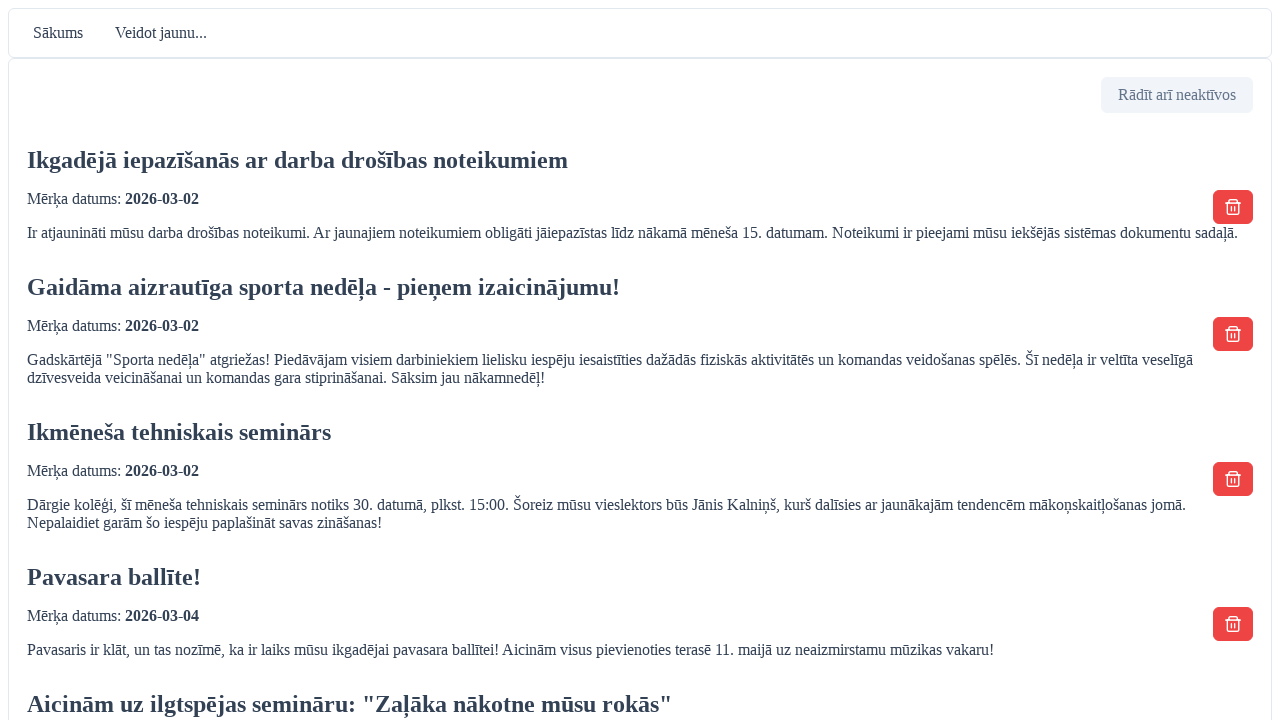

Clicked 'Veidot jaunu' (Create new) button at (161, 33) on xpath=//span[contains(text(), 'Veidot jaunu')]
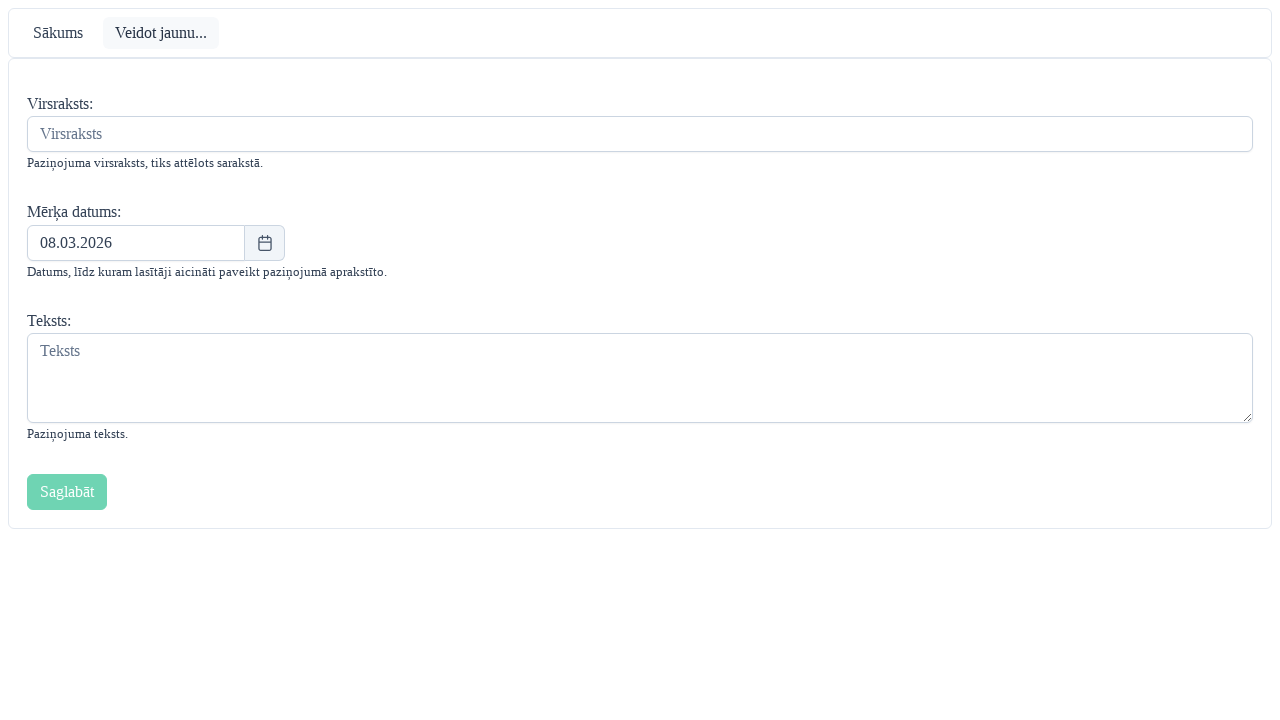

Event creation form loaded and title label is visible
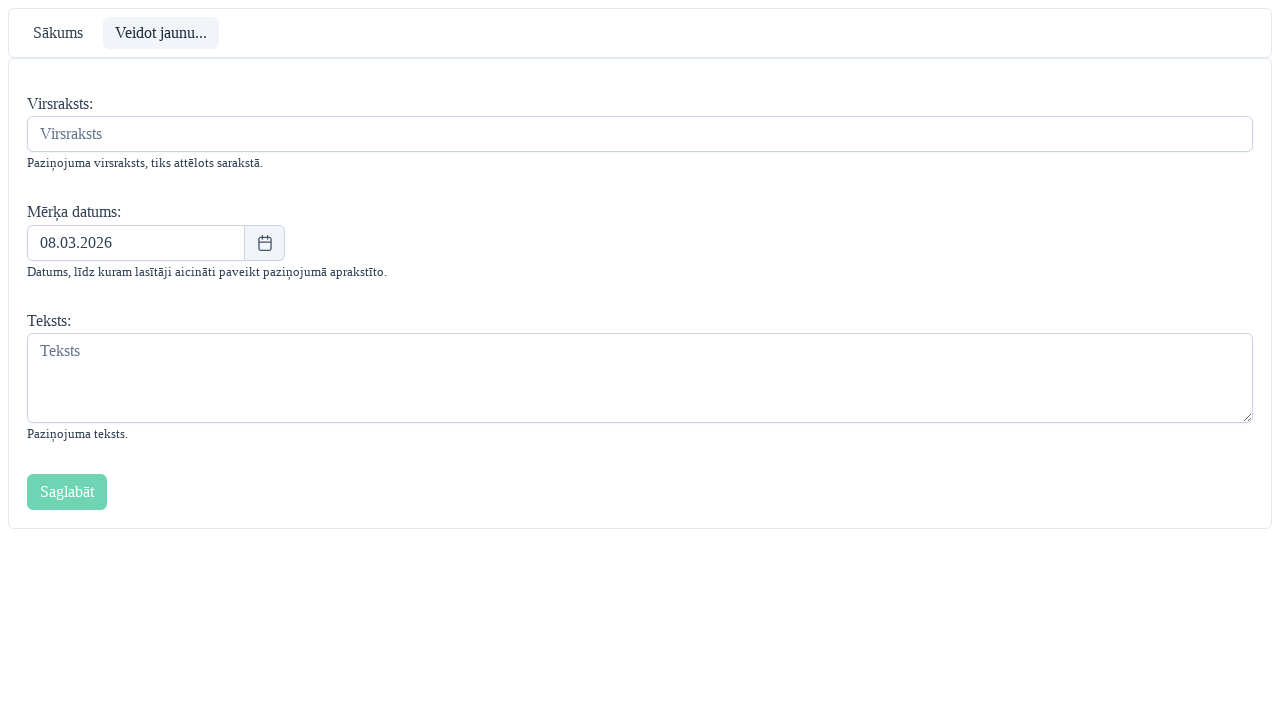

Filled title field with 'Title1' on #title
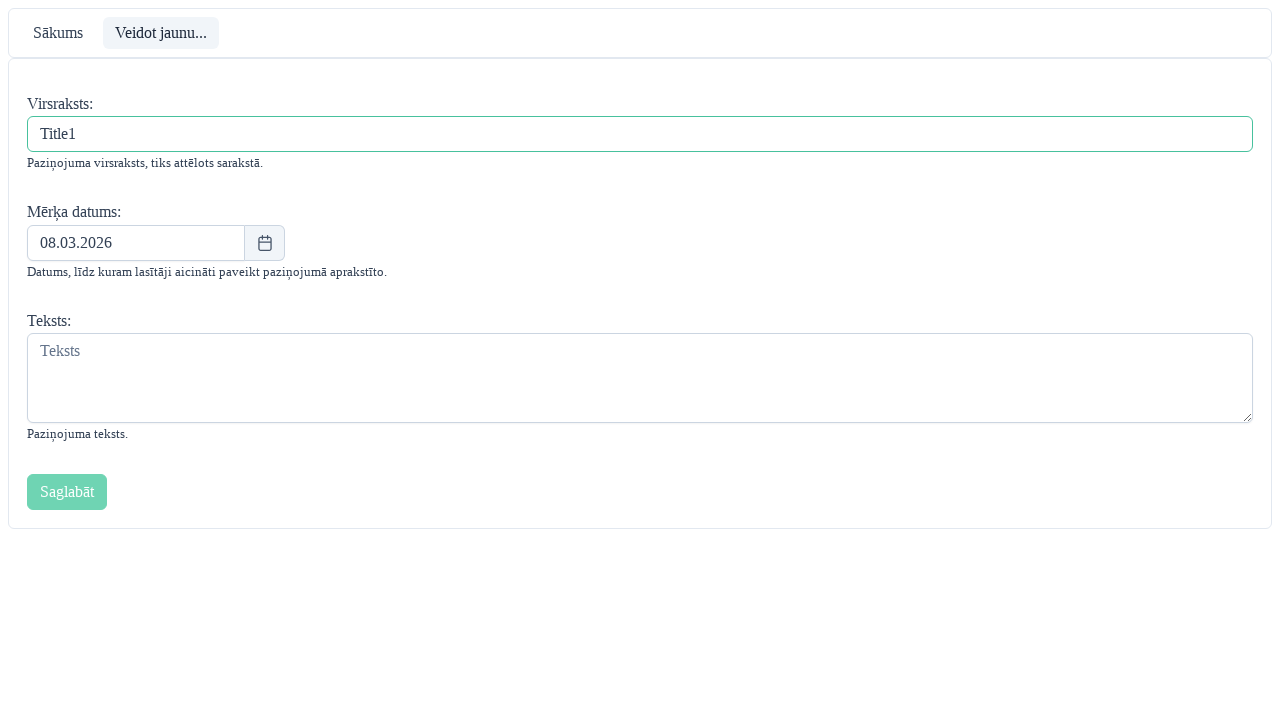

Filled text field with 'Text1' on #text
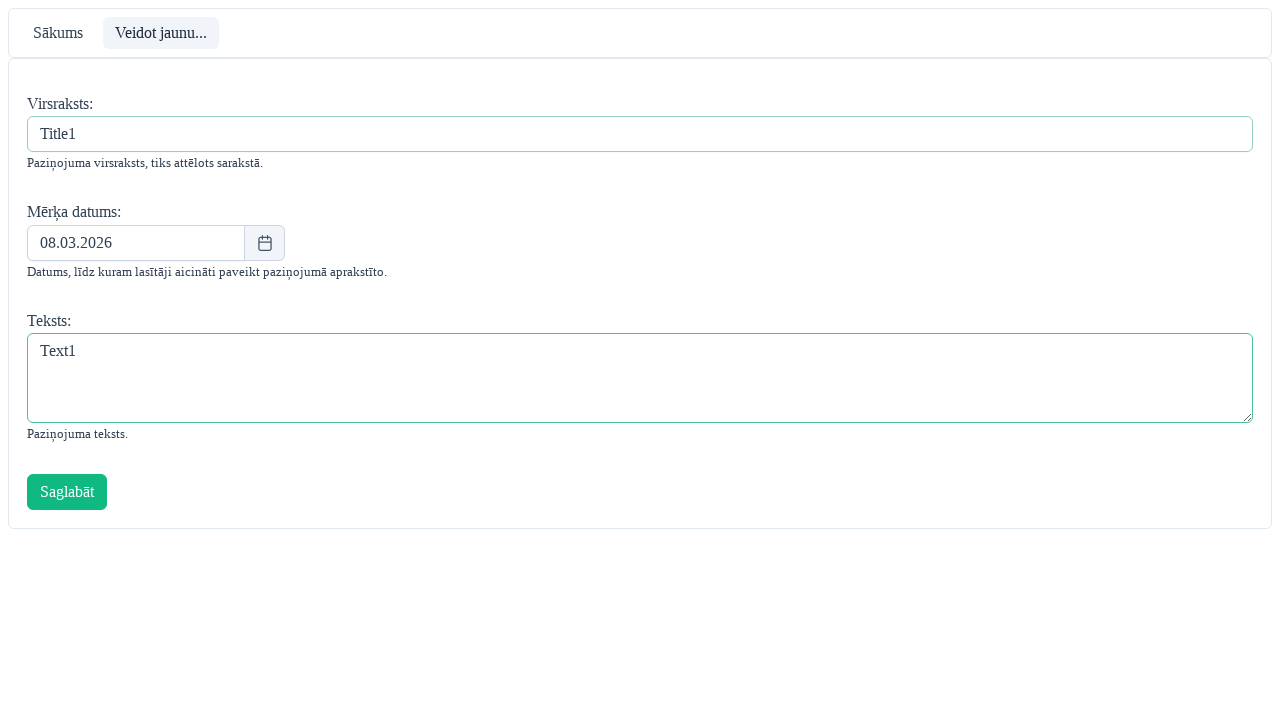

Clicked save button to create event at (67, 492) on button[data-pc-name='button']
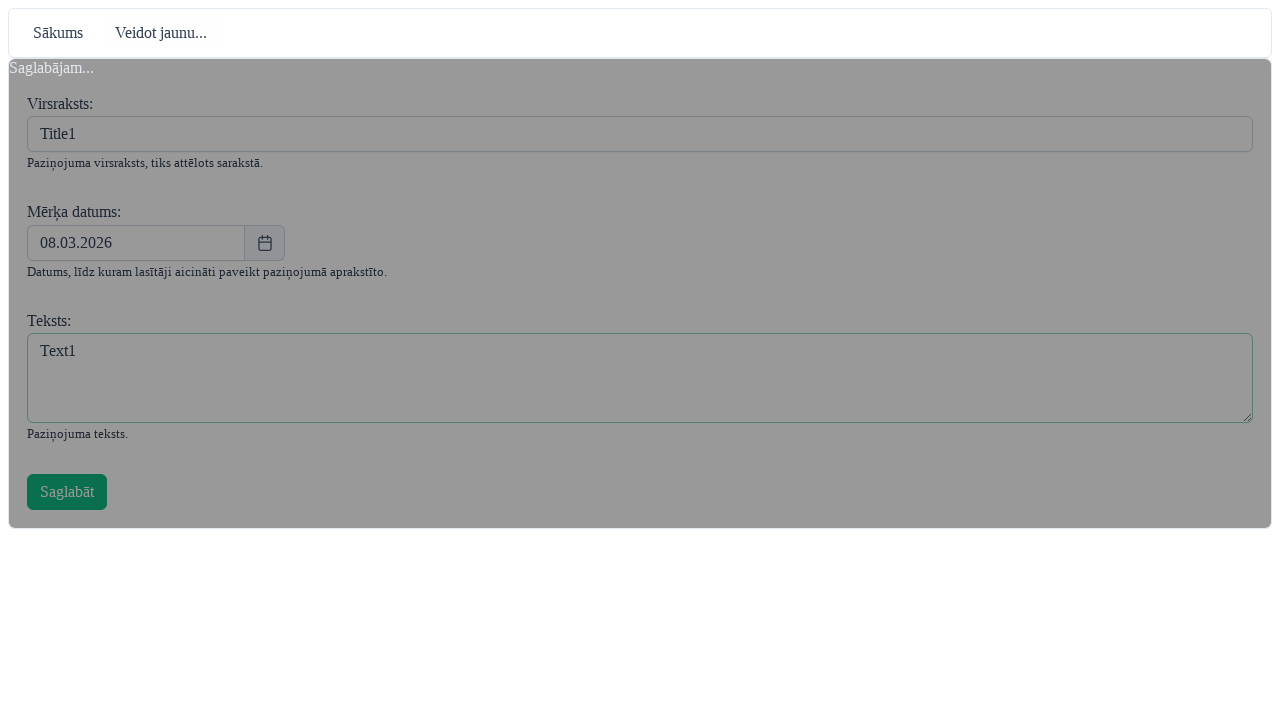

Clicked 'Sākums' (Home) link to navigate back at (58, 33) on xpath=//span[contains(text(), 'kums')]
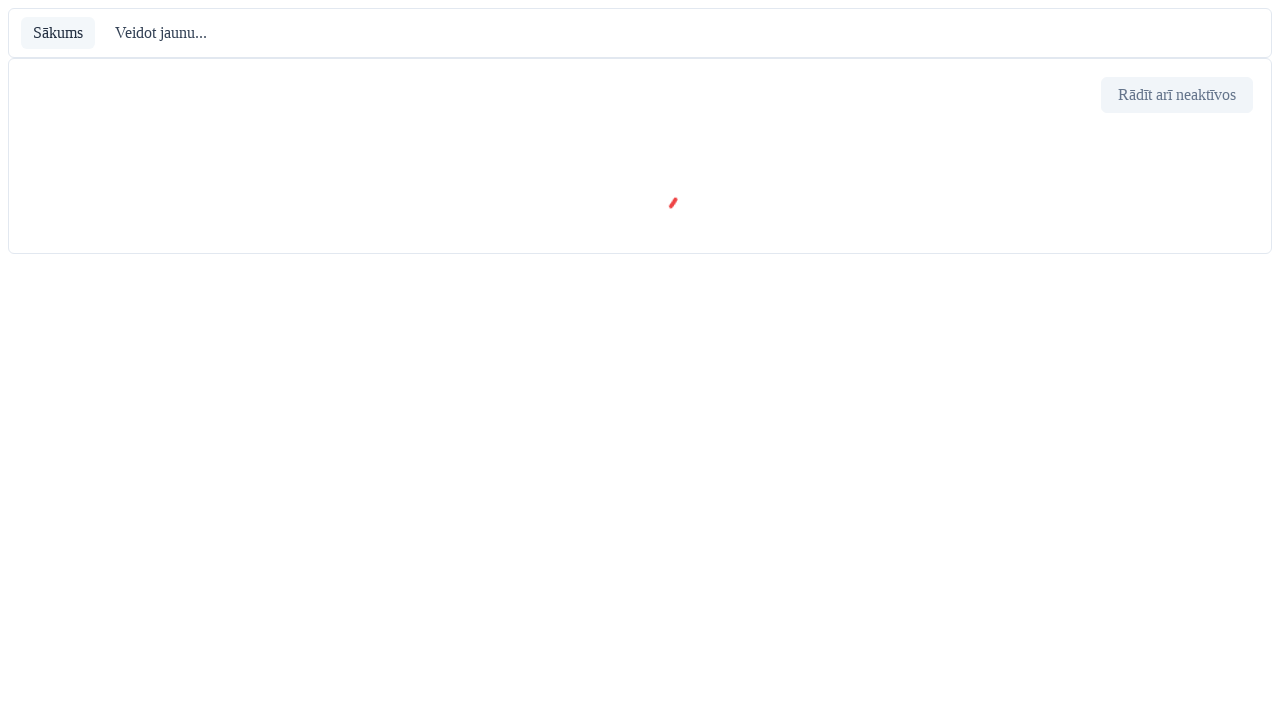

Clicked delete button for the created event with title 'Title1' at (1233, 586) on //div[@class='title' and text()='Title1']/following-sibling::div[@class='buttons
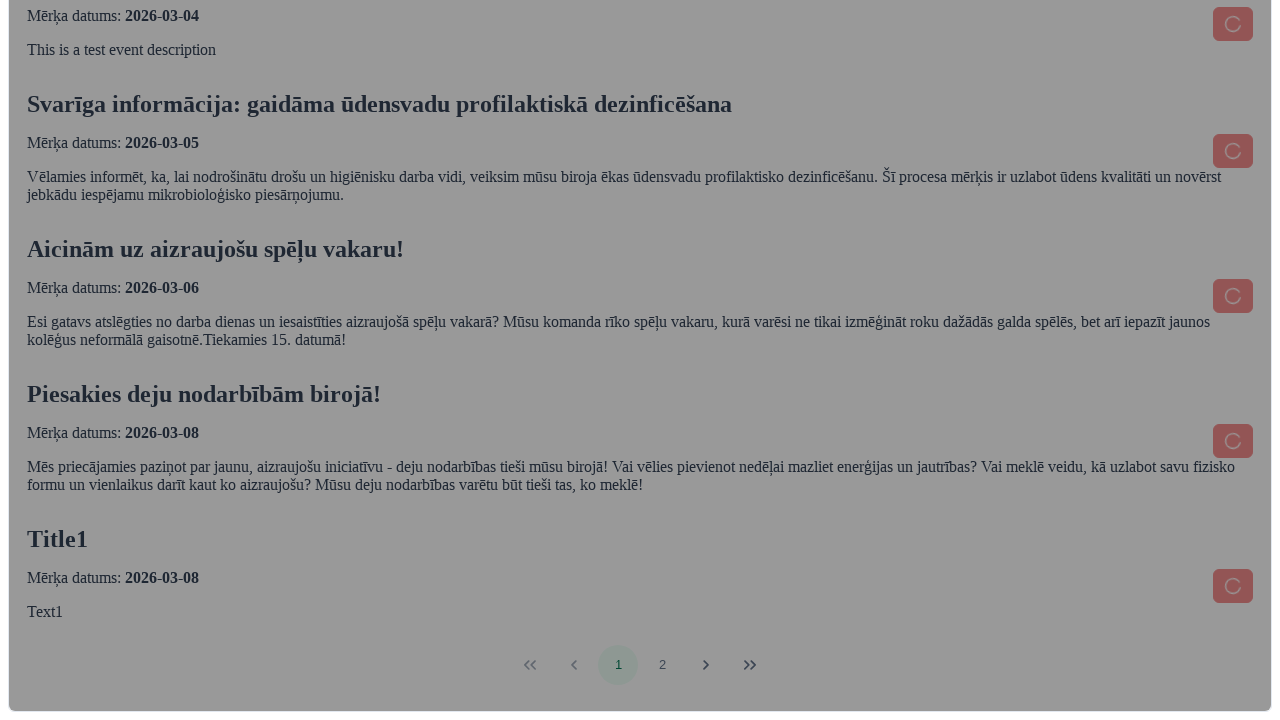

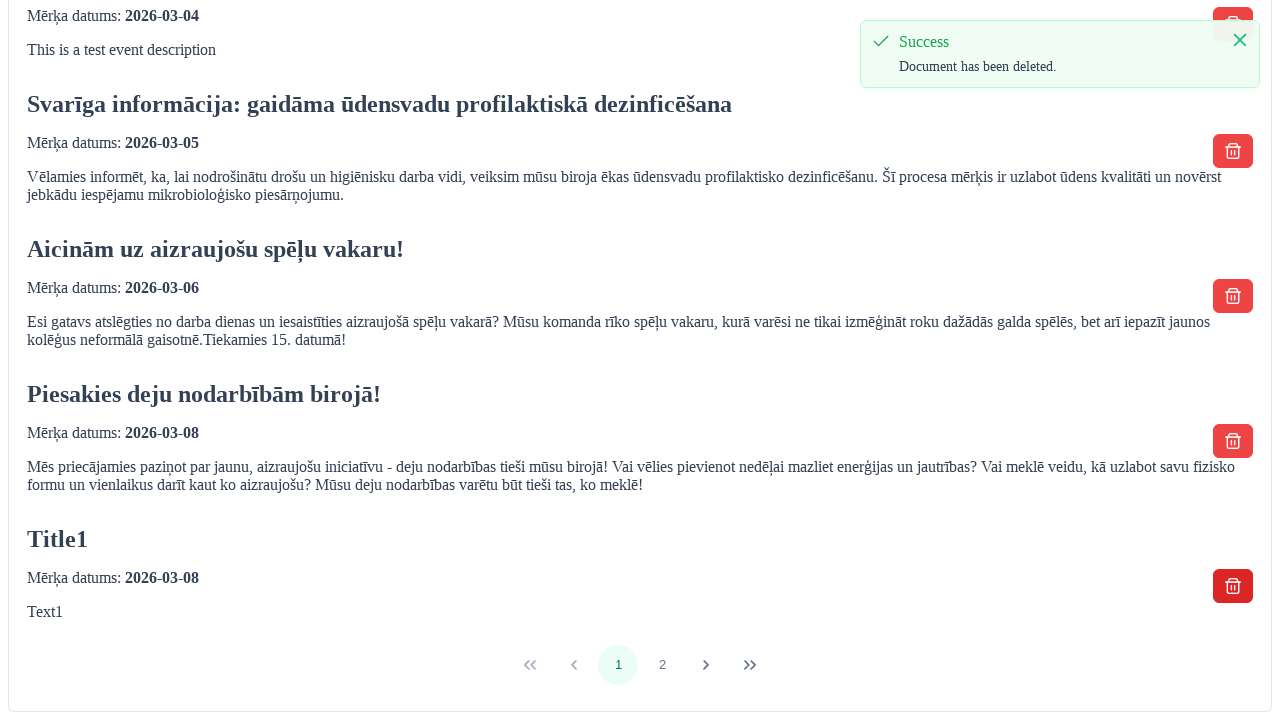